Tests switching between Active, Completed, and All filters

Starting URL: https://demo.playwright.dev/todomvc

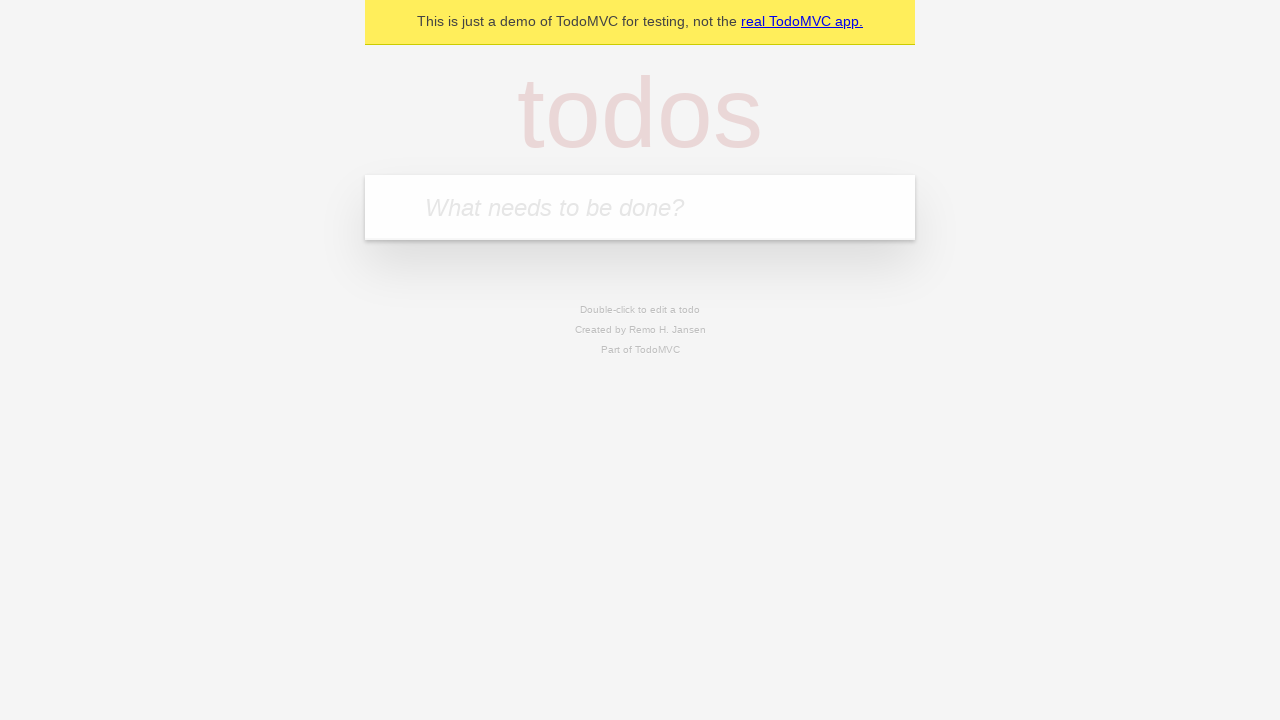

Filled todo input with 'buy some cheese' on internal:attr=[placeholder="What needs to be done?"i]
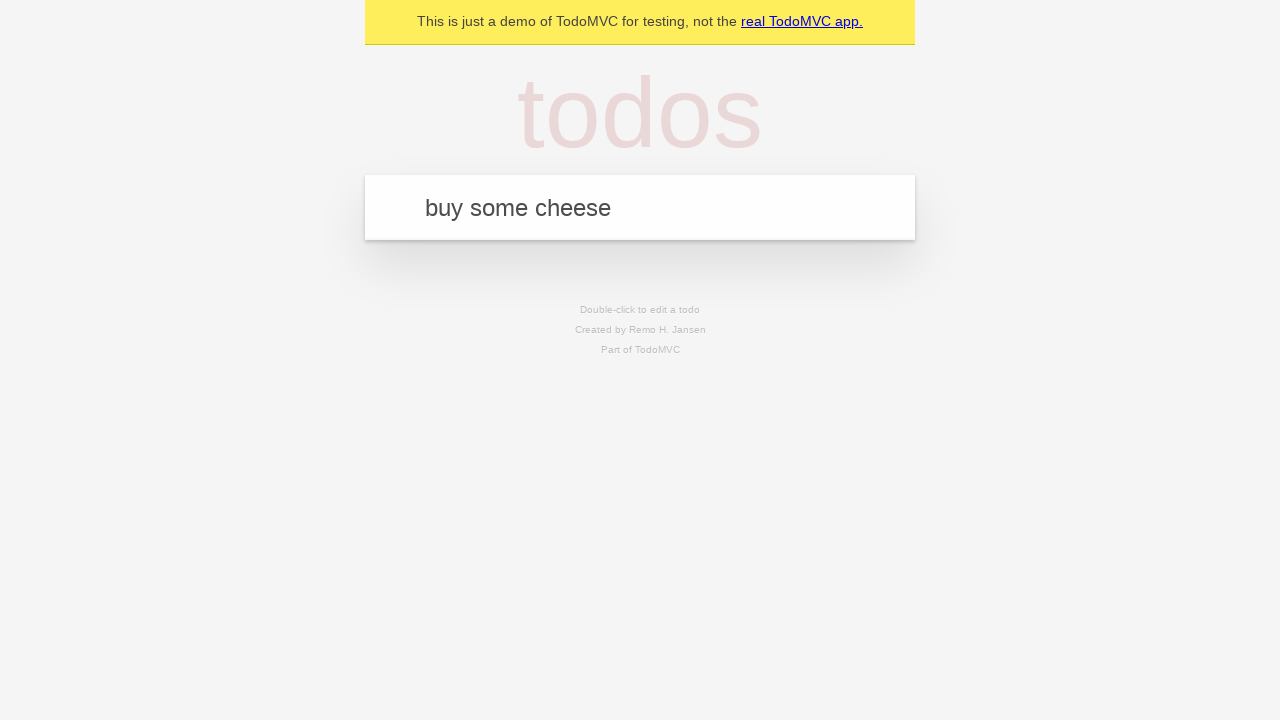

Pressed Enter to add first todo on internal:attr=[placeholder="What needs to be done?"i]
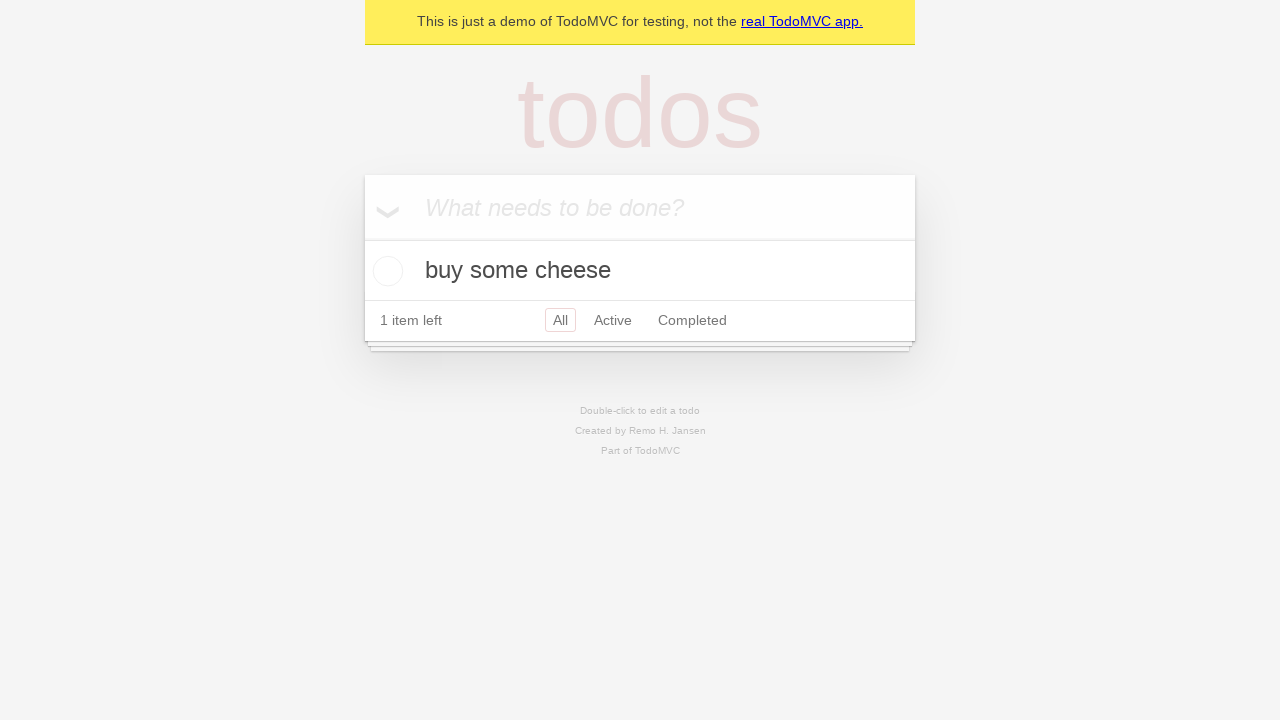

Filled todo input with 'feed the cat' on internal:attr=[placeholder="What needs to be done?"i]
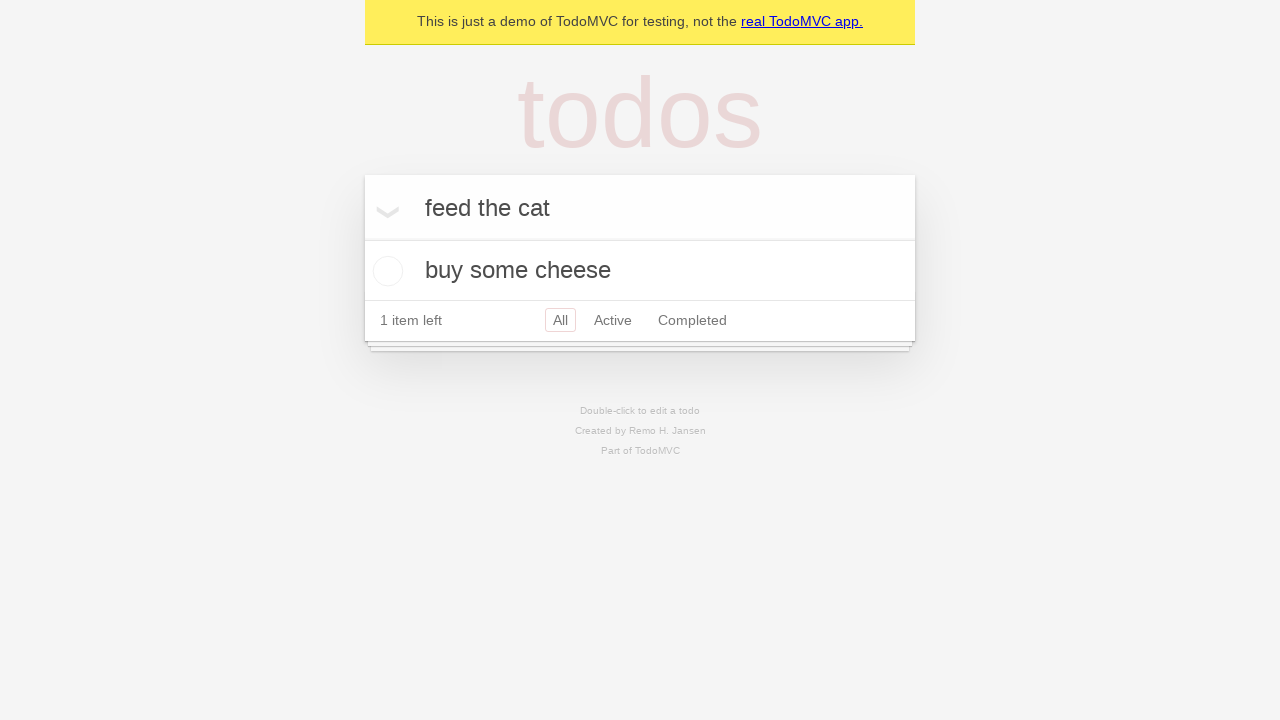

Pressed Enter to add second todo on internal:attr=[placeholder="What needs to be done?"i]
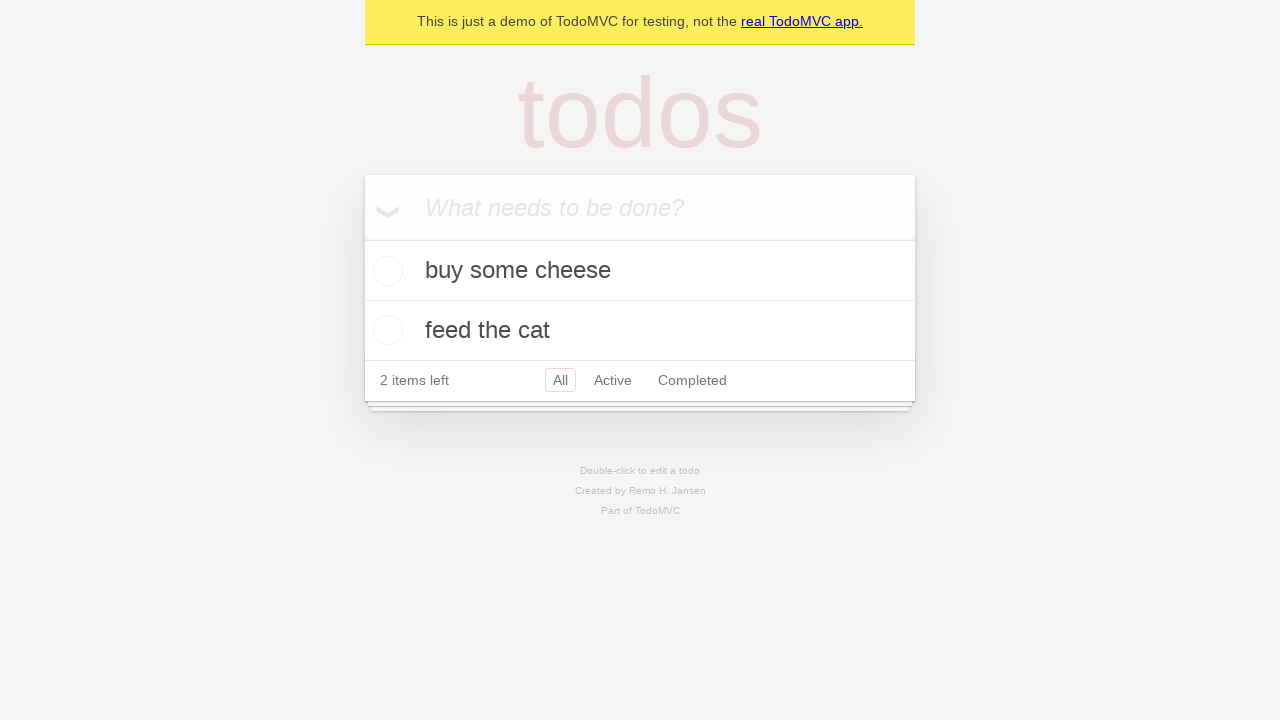

Filled todo input with 'book a doctors appointment' on internal:attr=[placeholder="What needs to be done?"i]
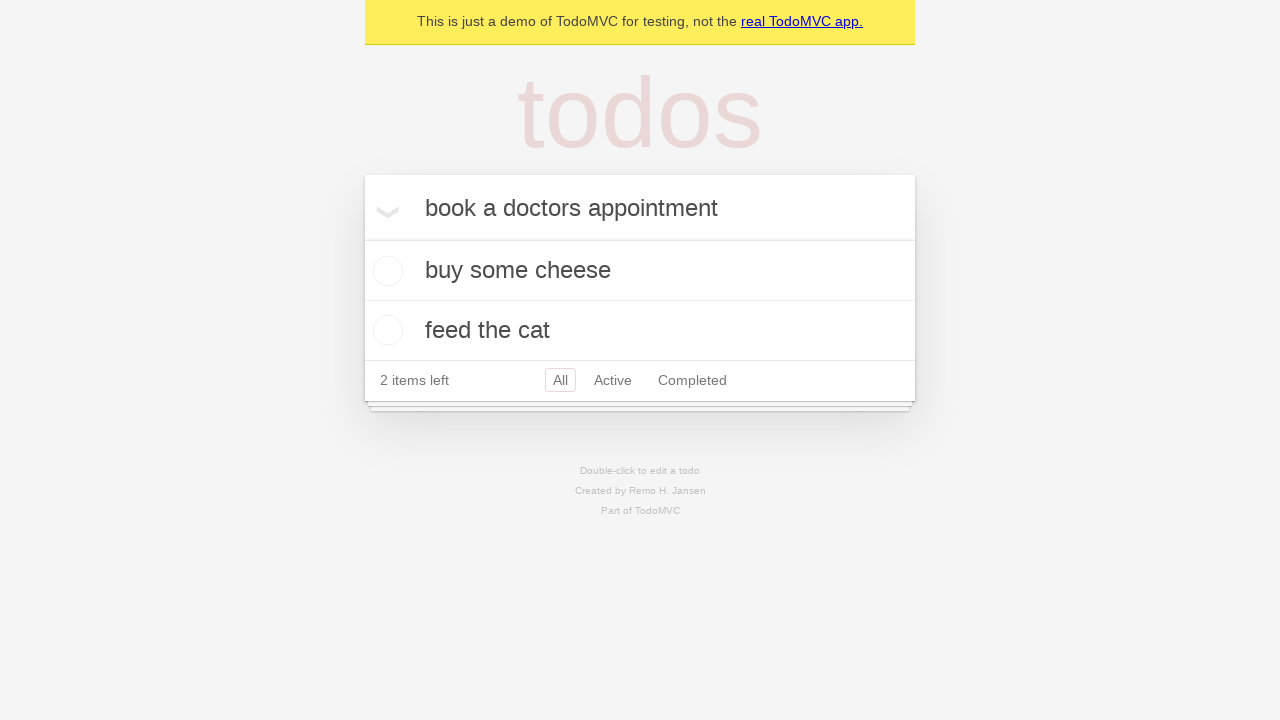

Pressed Enter to add third todo on internal:attr=[placeholder="What needs to be done?"i]
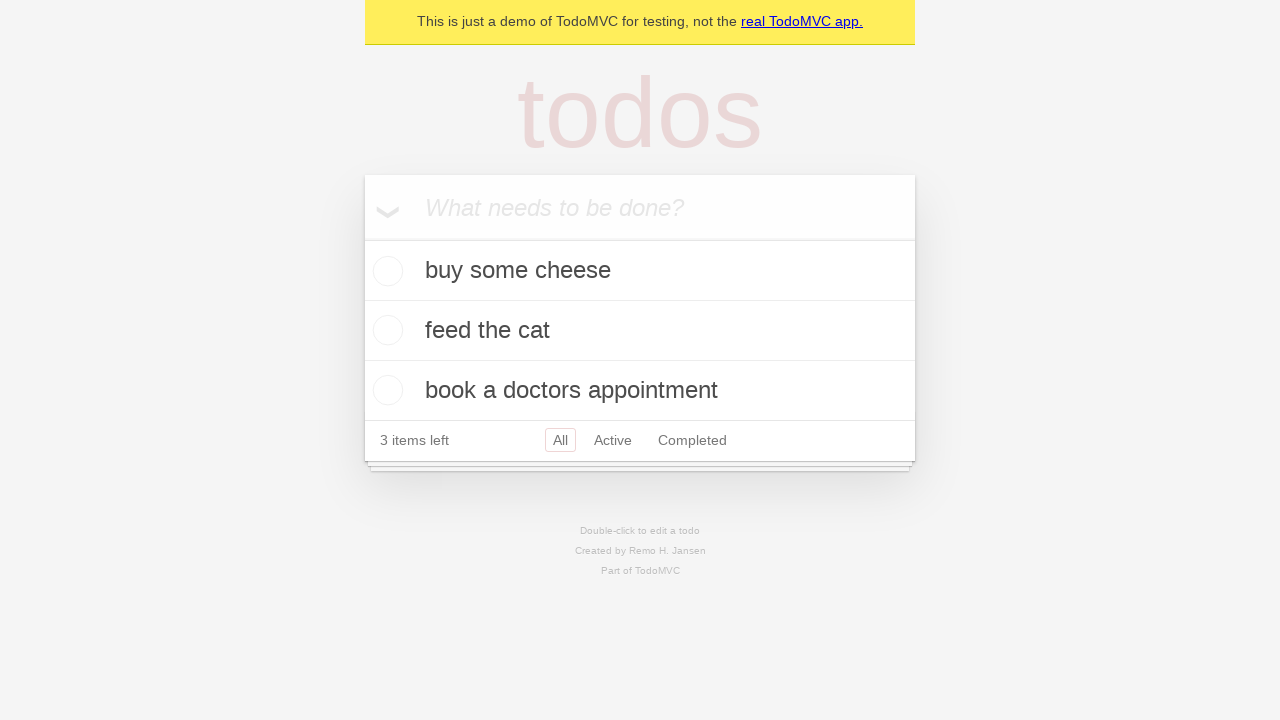

Checked the second todo item at (385, 330) on internal:testid=[data-testid="todo-item"s] >> nth=1 >> internal:role=checkbox
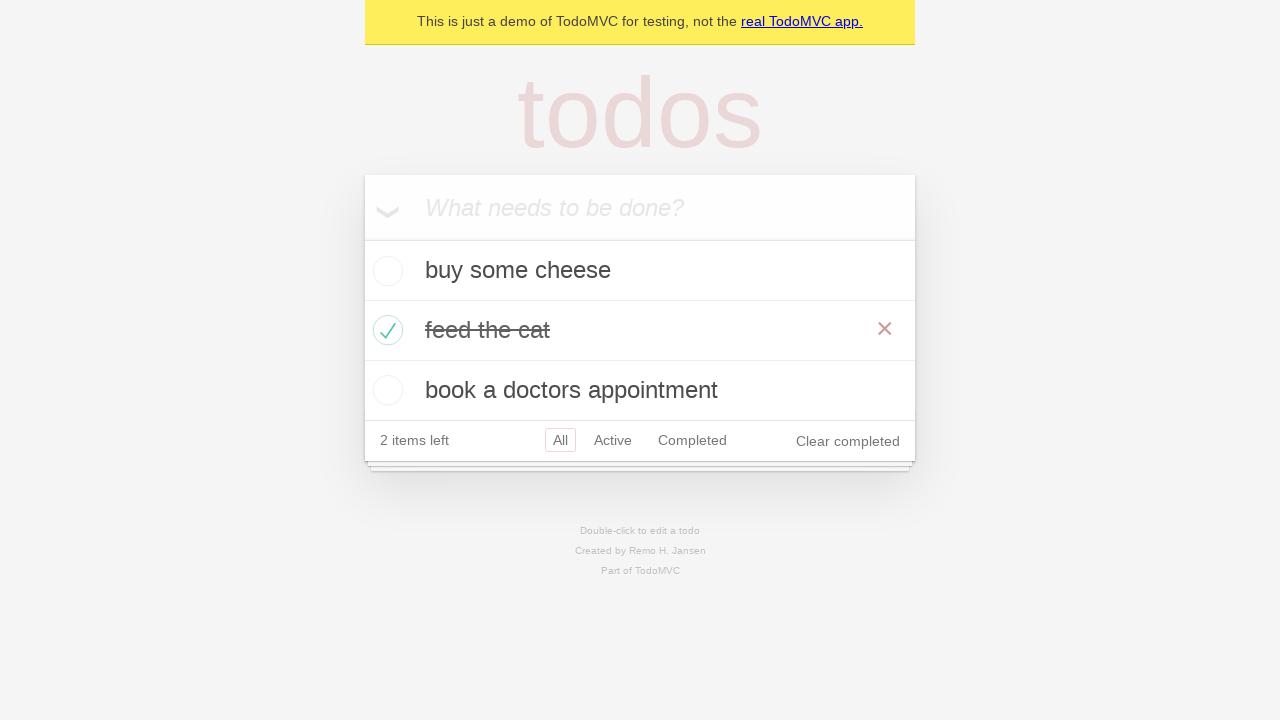

Clicked Active filter to show only active todos at (613, 440) on internal:role=link[name="Active"i]
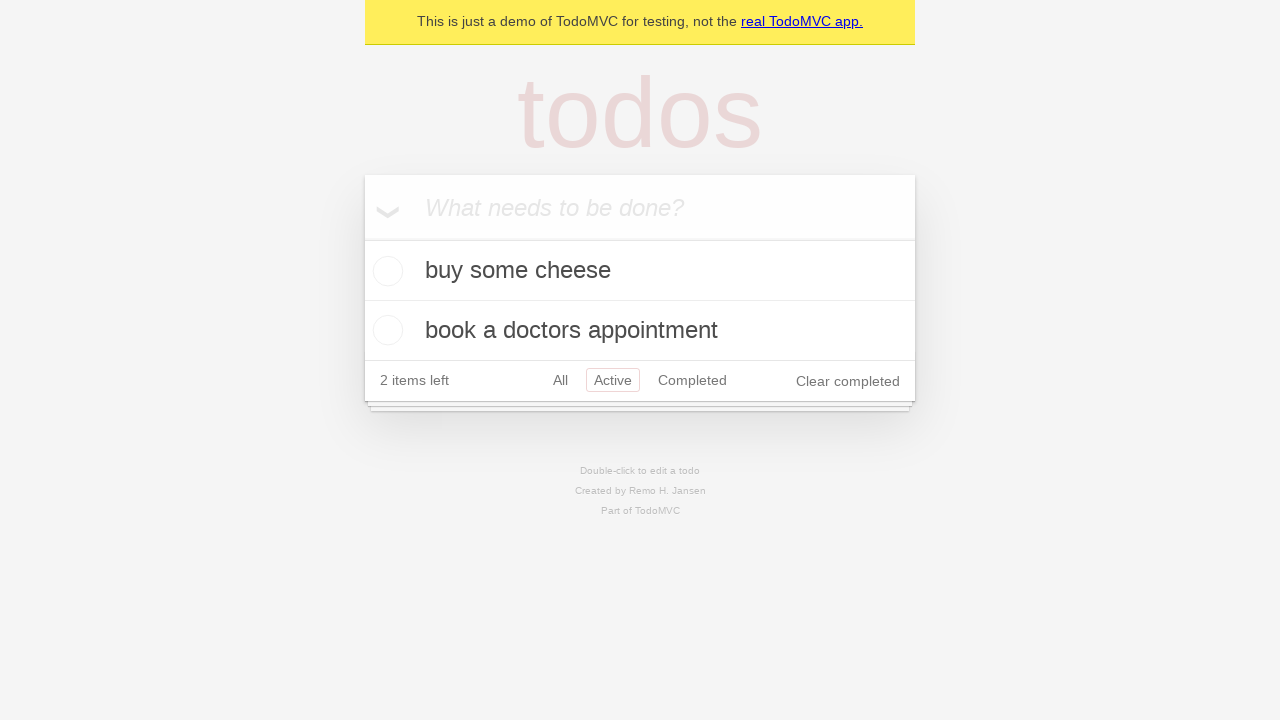

Clicked Completed filter to show only completed todos at (692, 380) on internal:role=link[name="Completed"i]
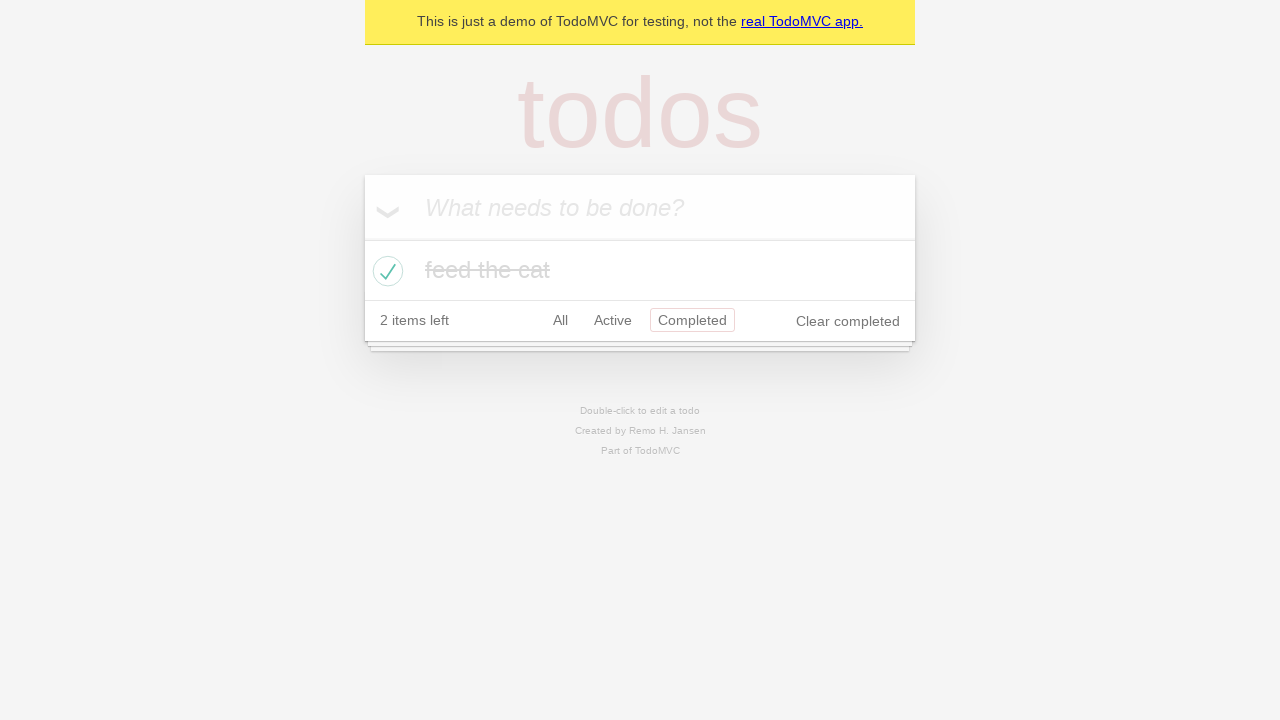

Clicked All filter to display all items at (560, 320) on internal:role=link[name="All"i]
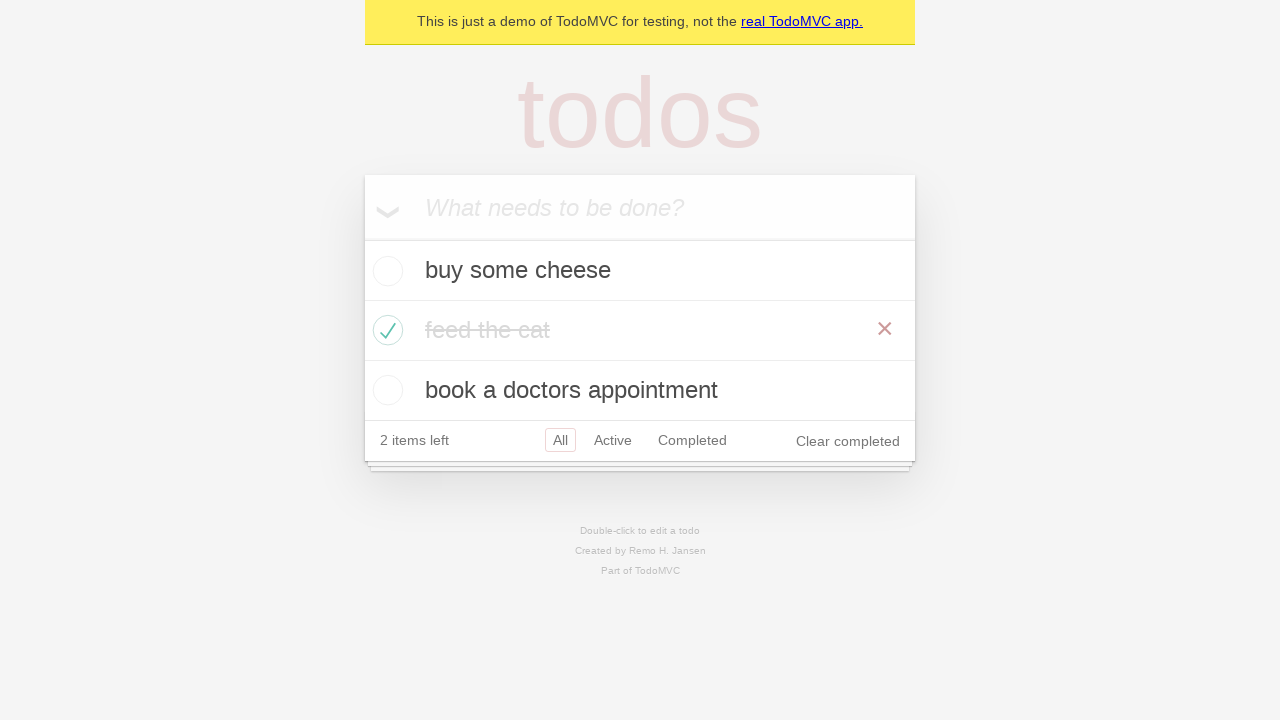

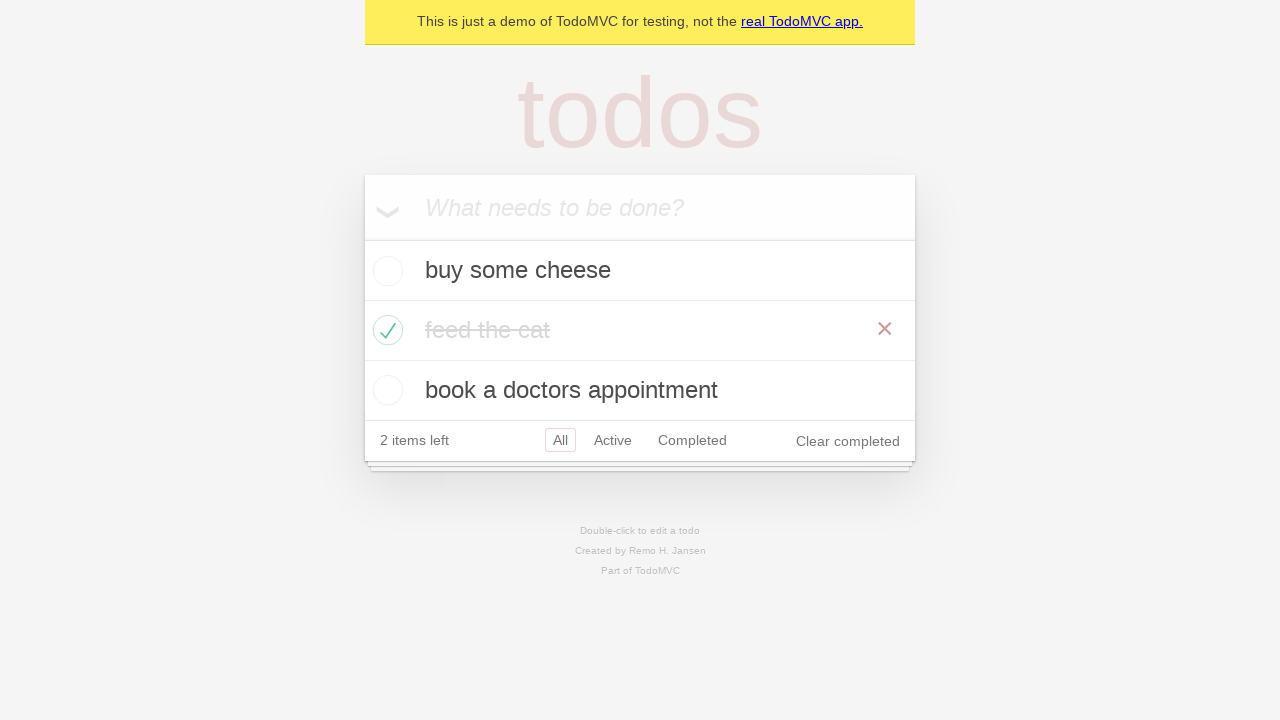